Tests the file upload functionality on demoqa.com by interacting with the upload file input element

Starting URL: https://demoqa.com/upload-download

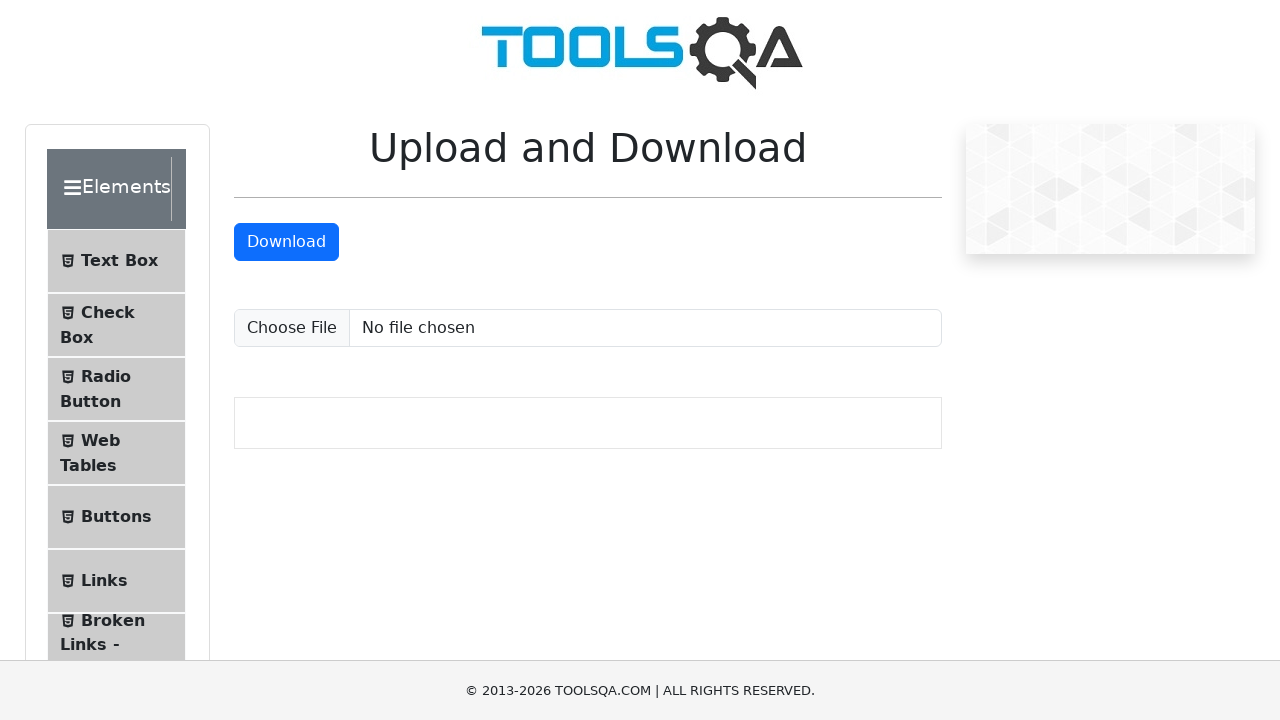

Upload file input element is present and visible
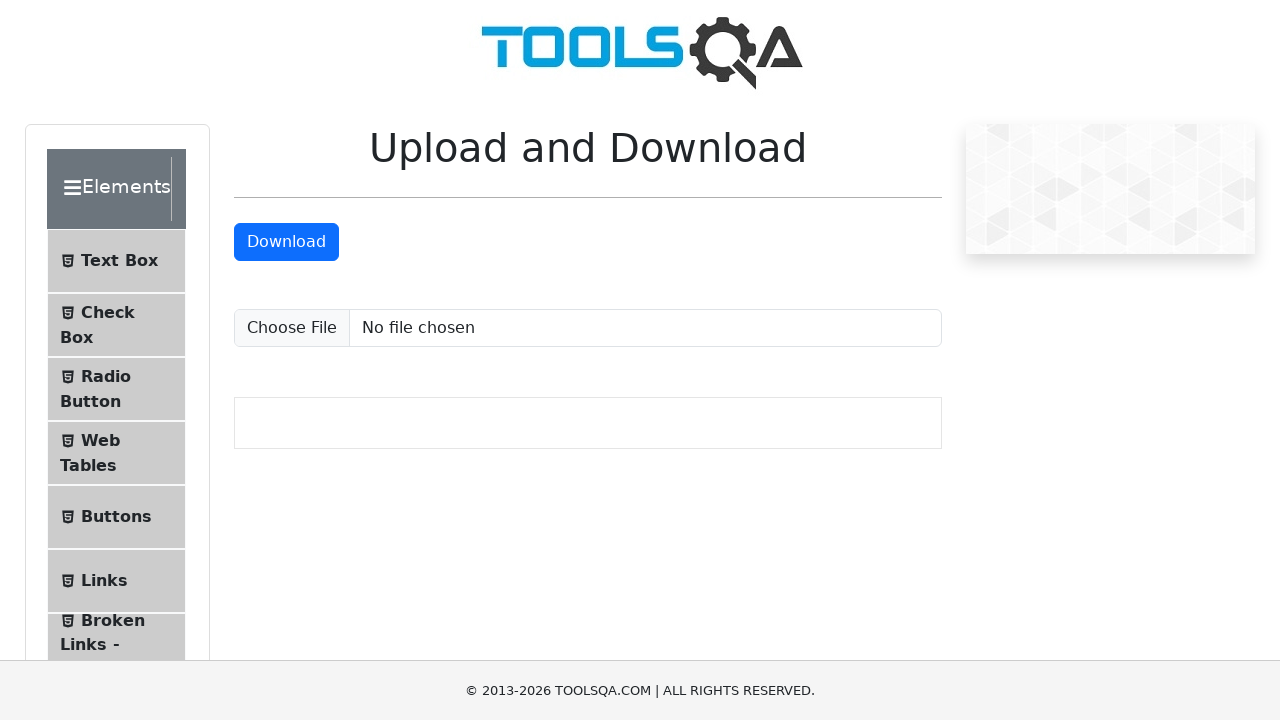

Clicked on the upload file input element at (588, 328) on input#uploadFile
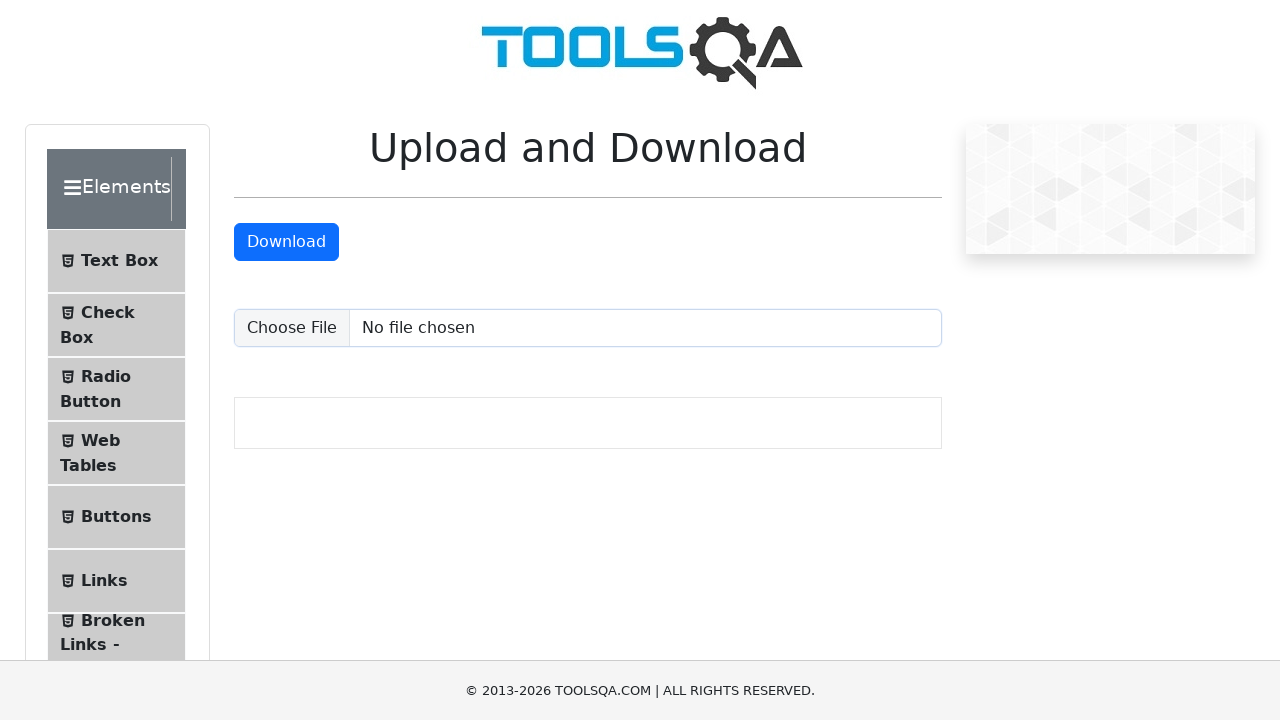

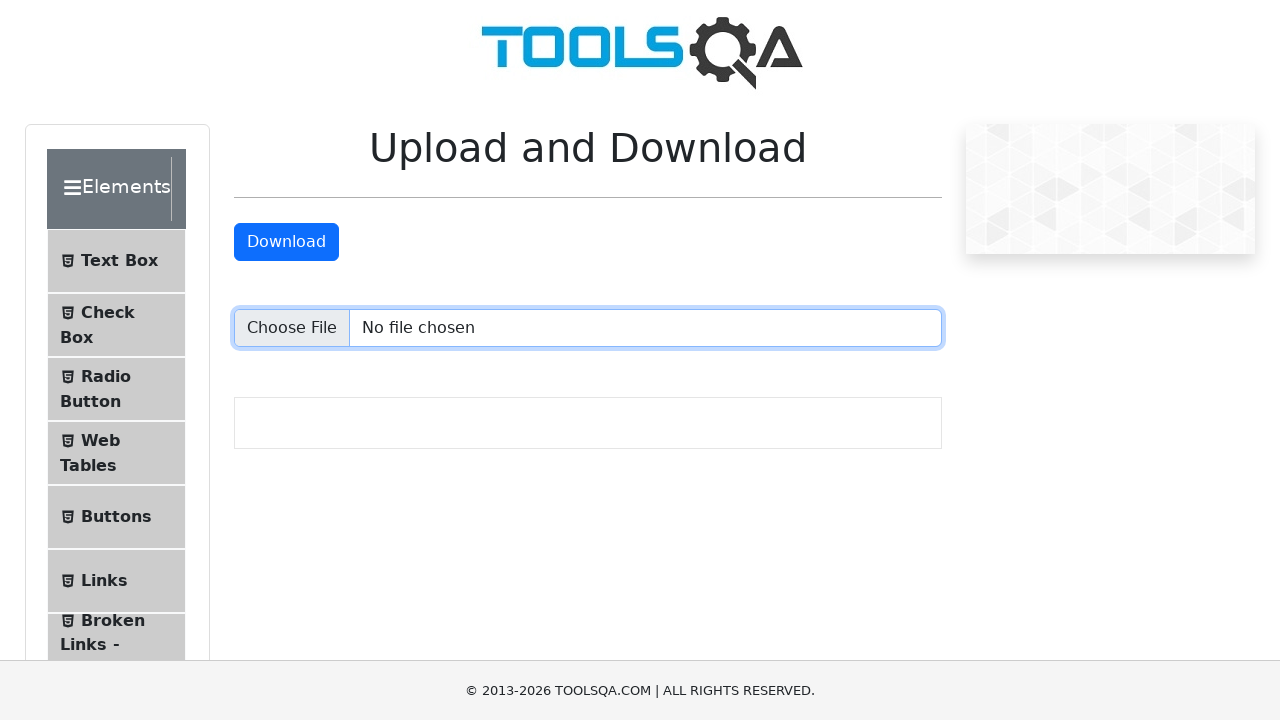